Tests checkbox functionality by verifying initial selection states, clicking to toggle both checkboxes, and confirming the state changes.

Starting URL: https://practice.cydeo.com/checkboxes

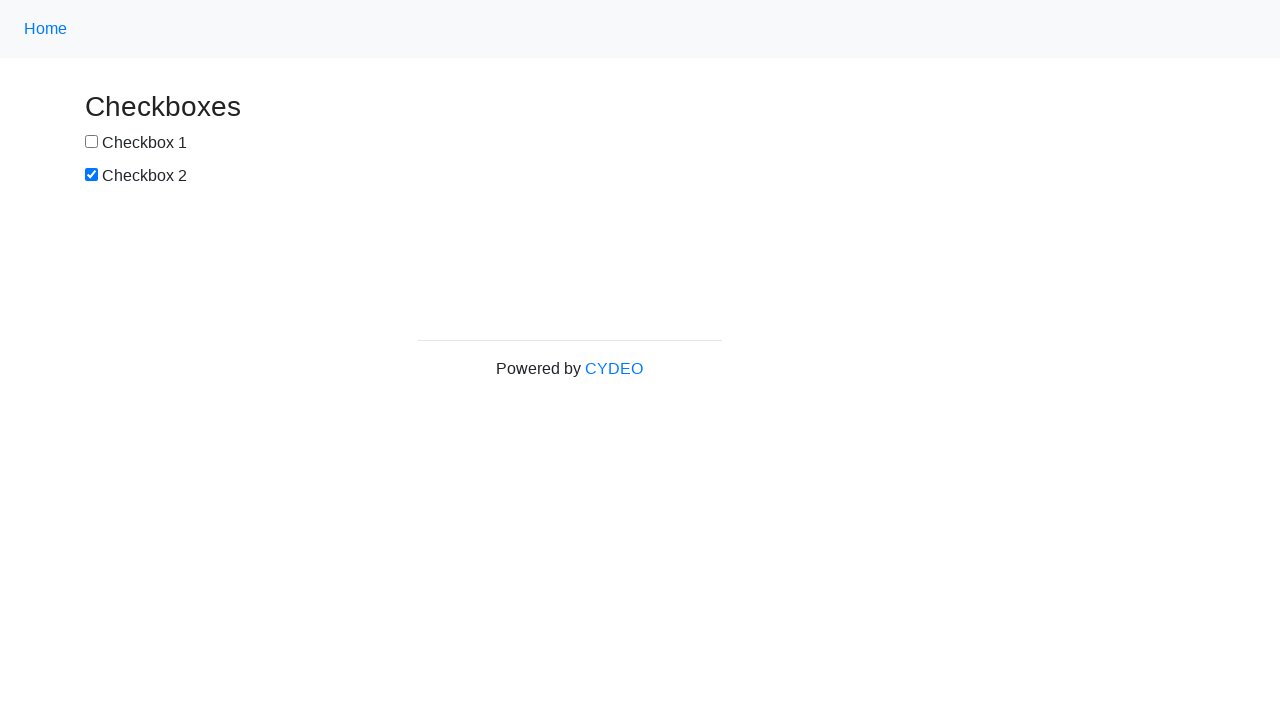

Located checkbox1 element
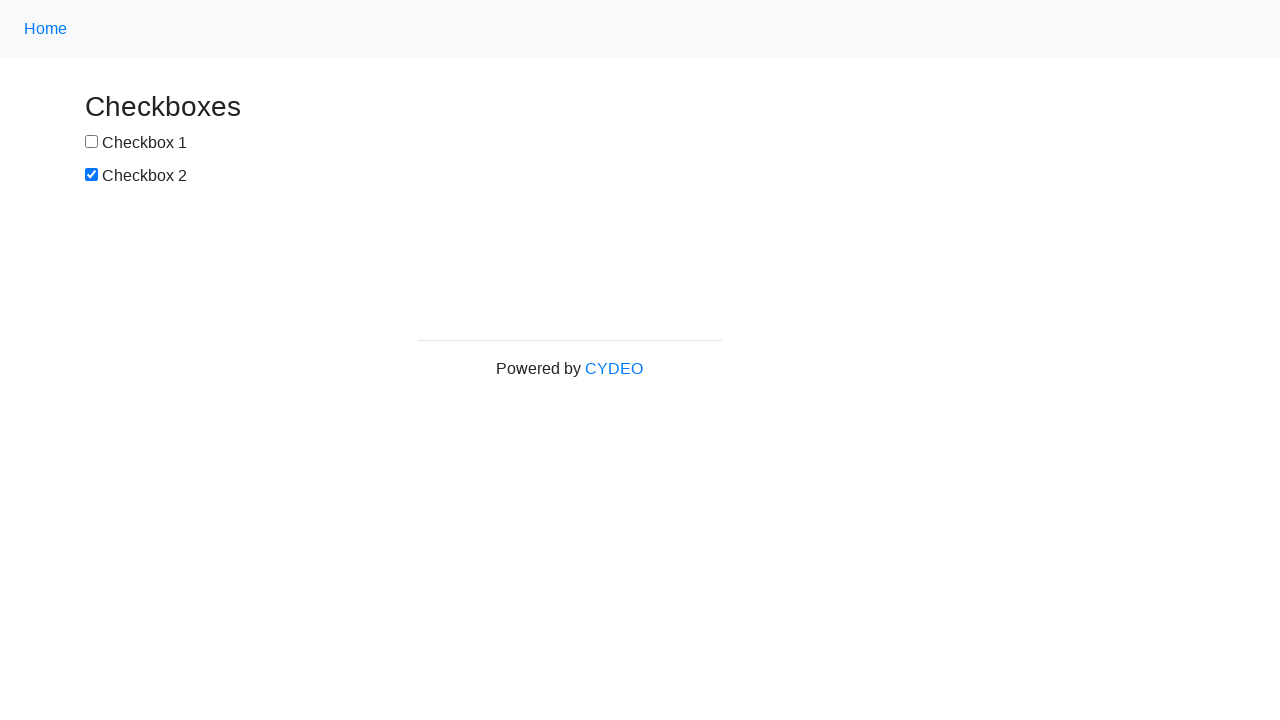

Located checkbox2 element
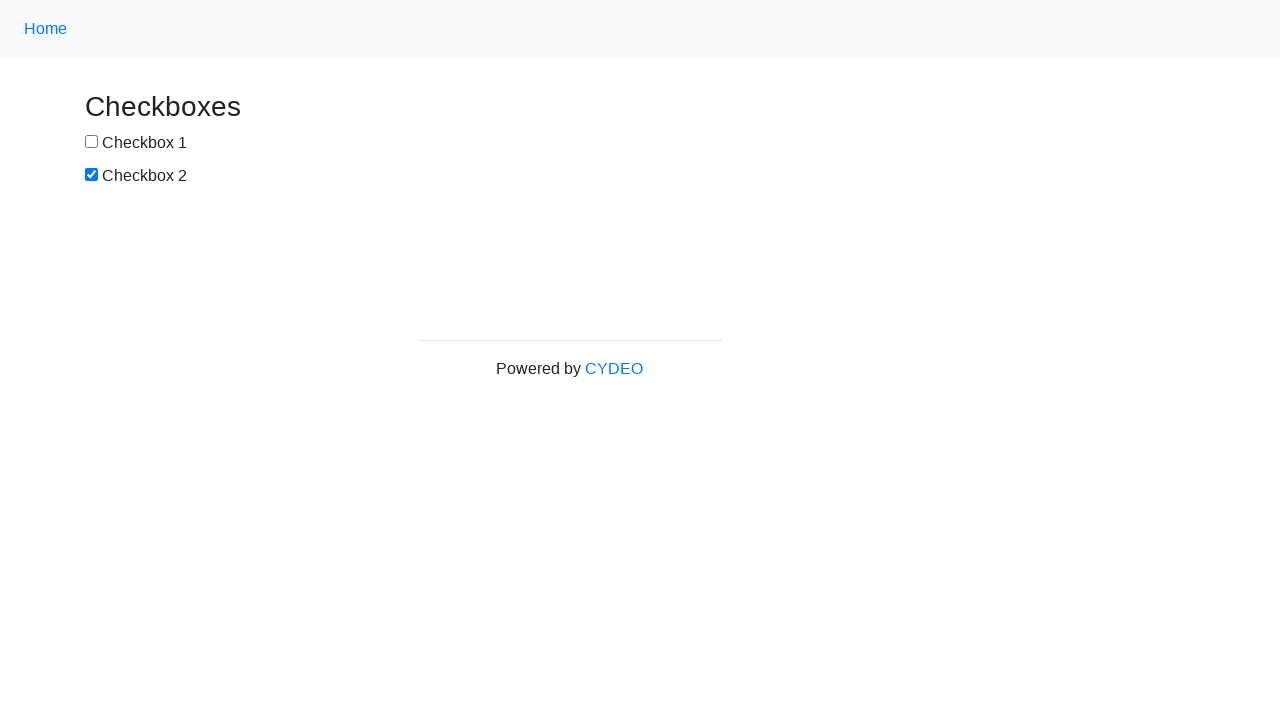

Verified checkbox1 is not selected by default
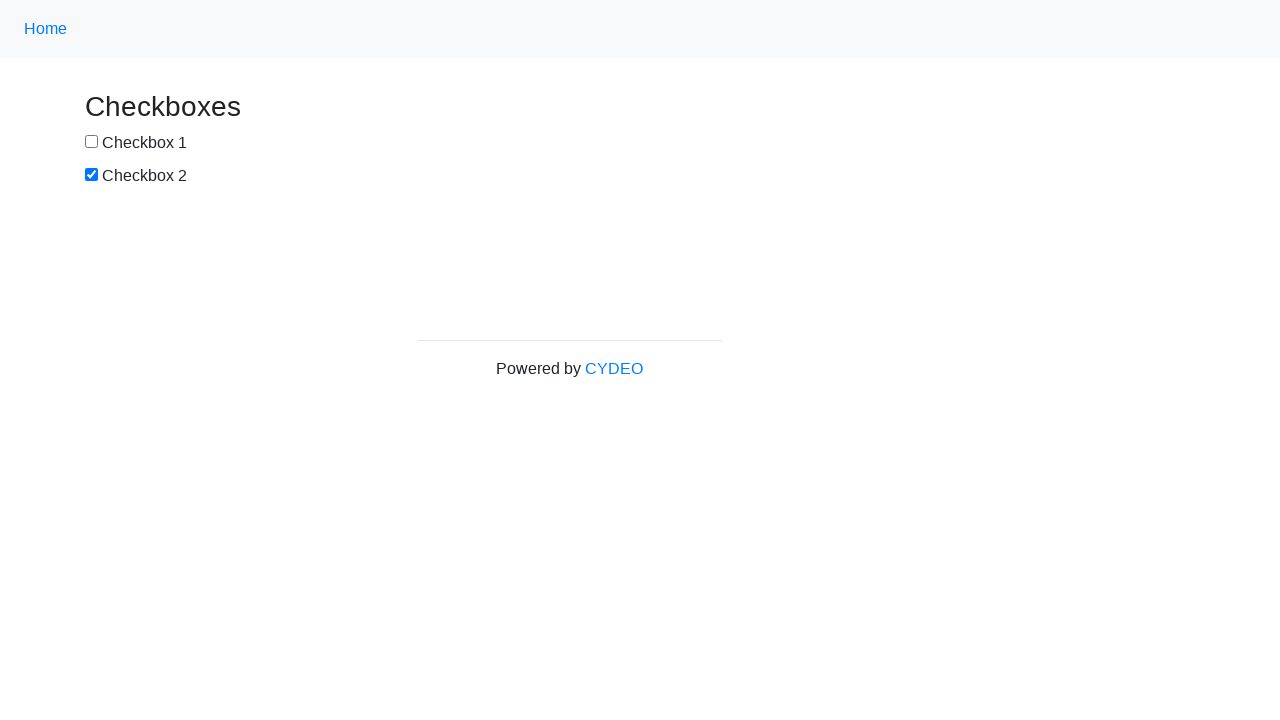

Verified checkbox2 is selected by default
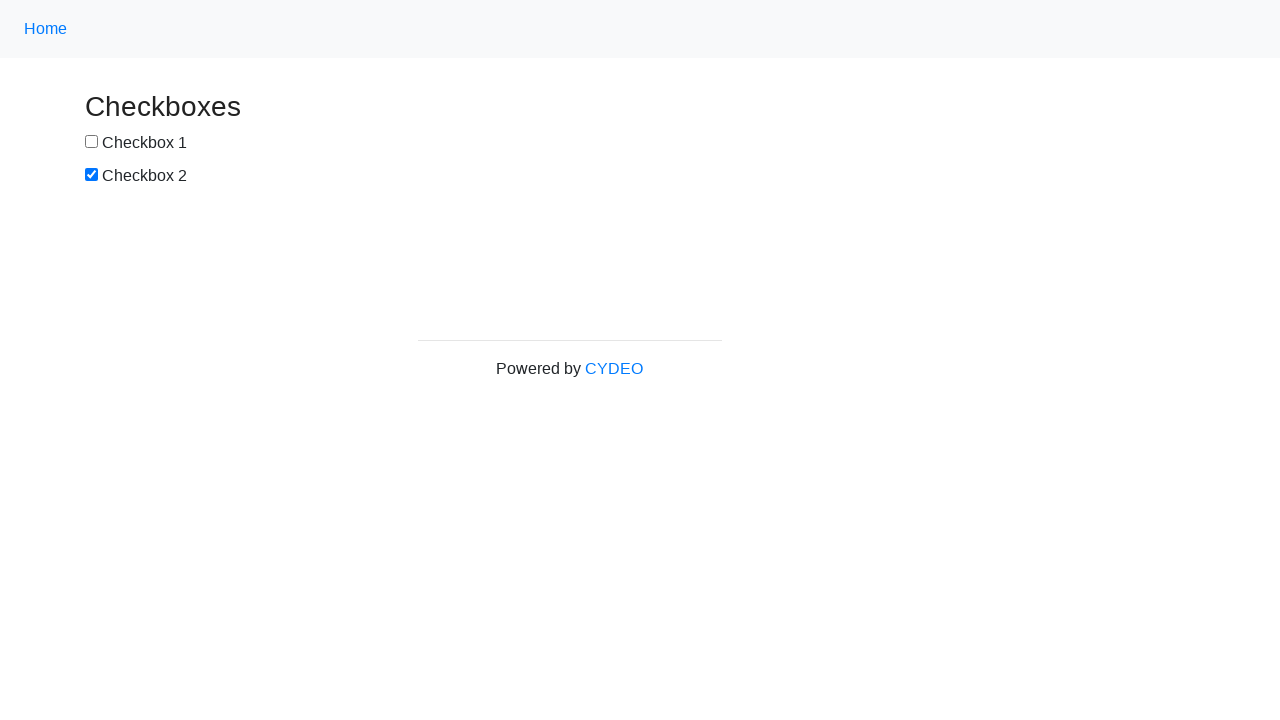

Clicked checkbox1 to select it at (92, 142) on input[name='checkbox1']
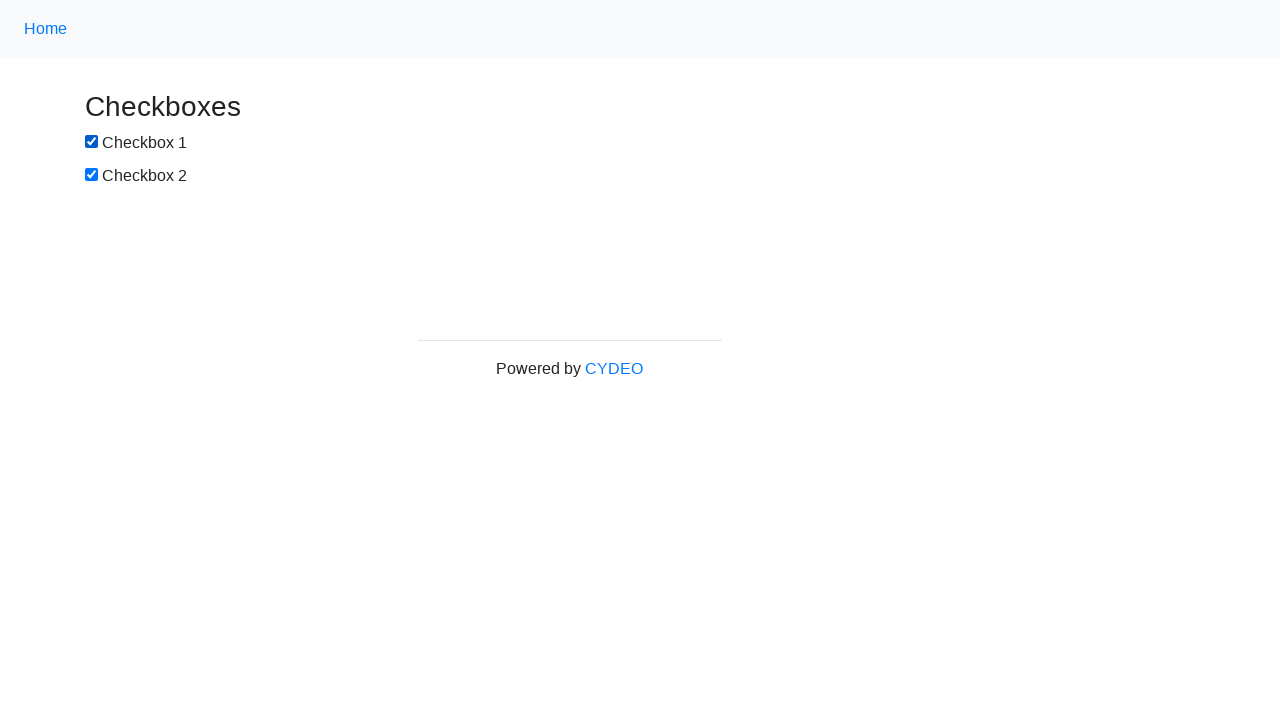

Clicked checkbox2 to deselect it at (92, 175) on input[name='checkbox2']
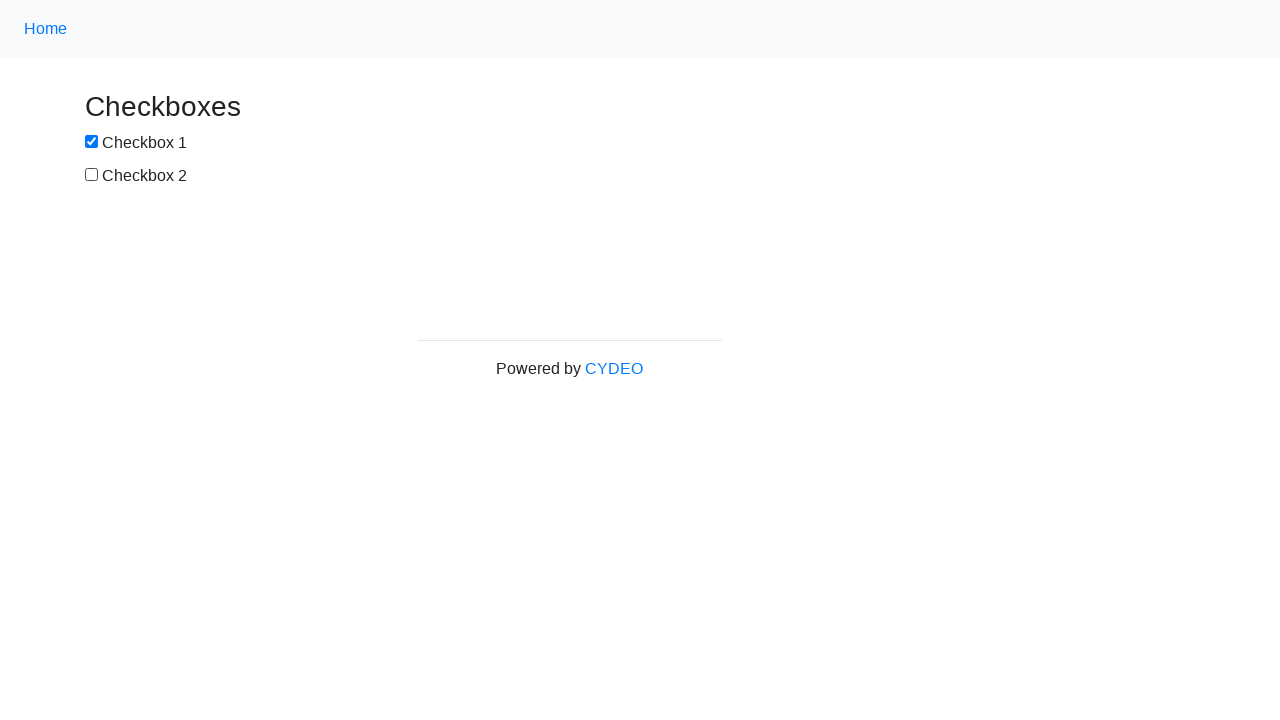

Verified checkbox1 is now selected after clicking
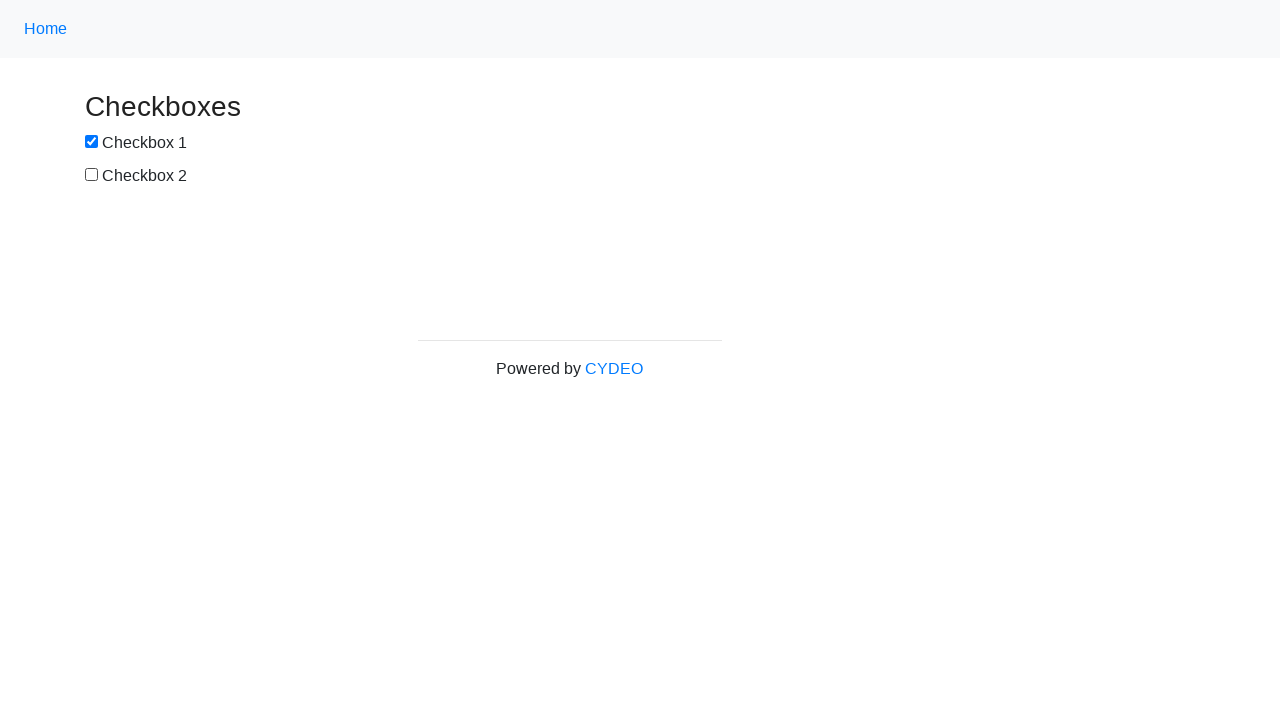

Verified checkbox2 is now deselected after clicking
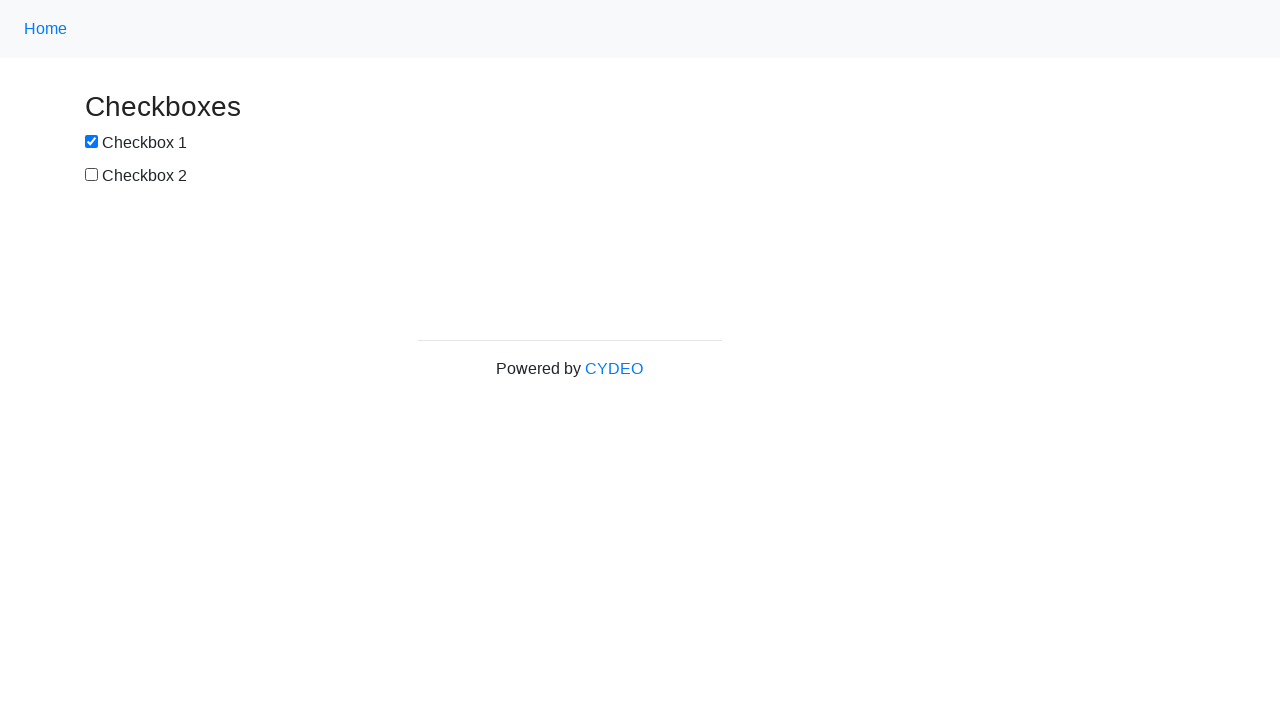

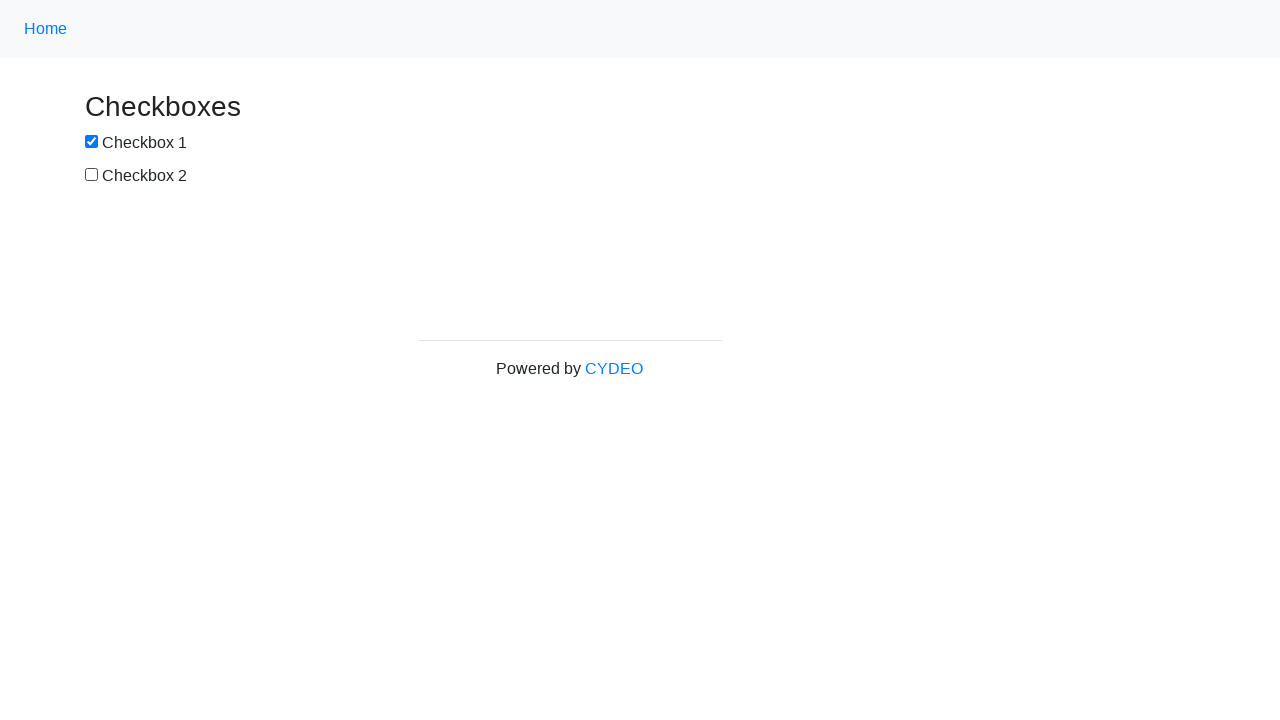